Tests multi-select dropdown functionality by selecting options using different methods (by visible text, by index, by value), verifying selections, and then deselecting an option.

Starting URL: https://training-support.net/webelements/selects

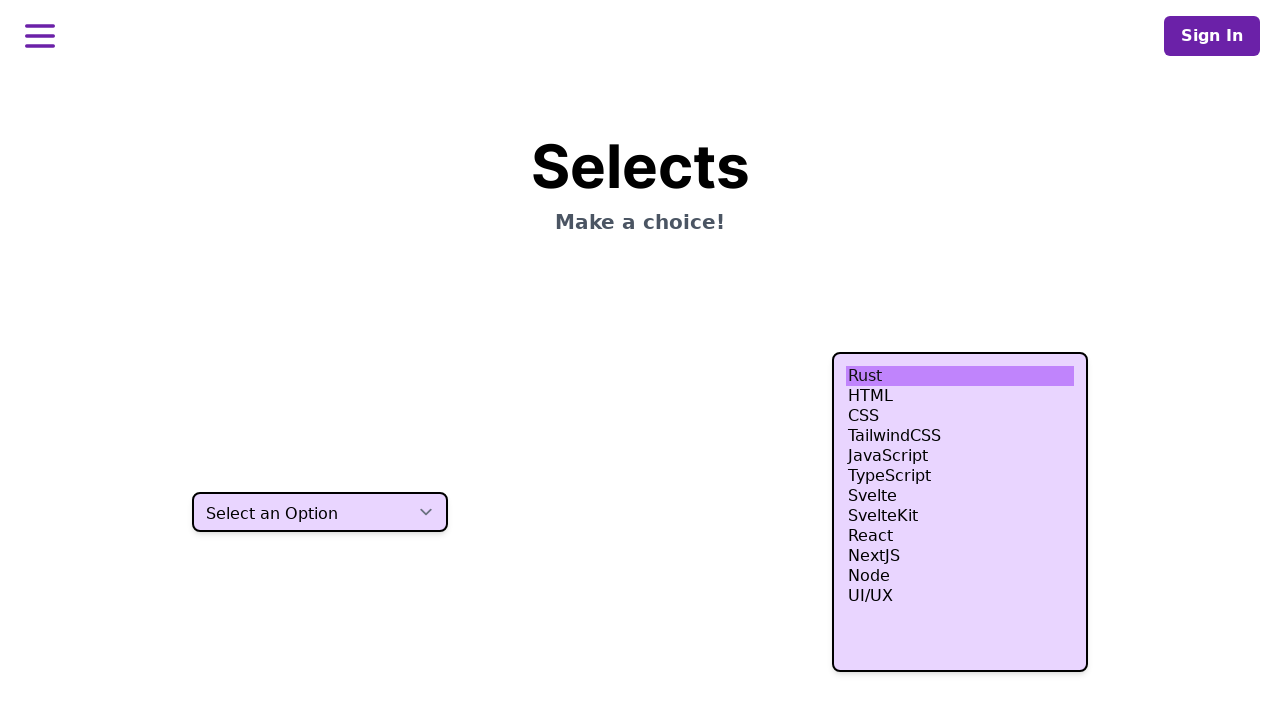

Located multi-select dropdown element
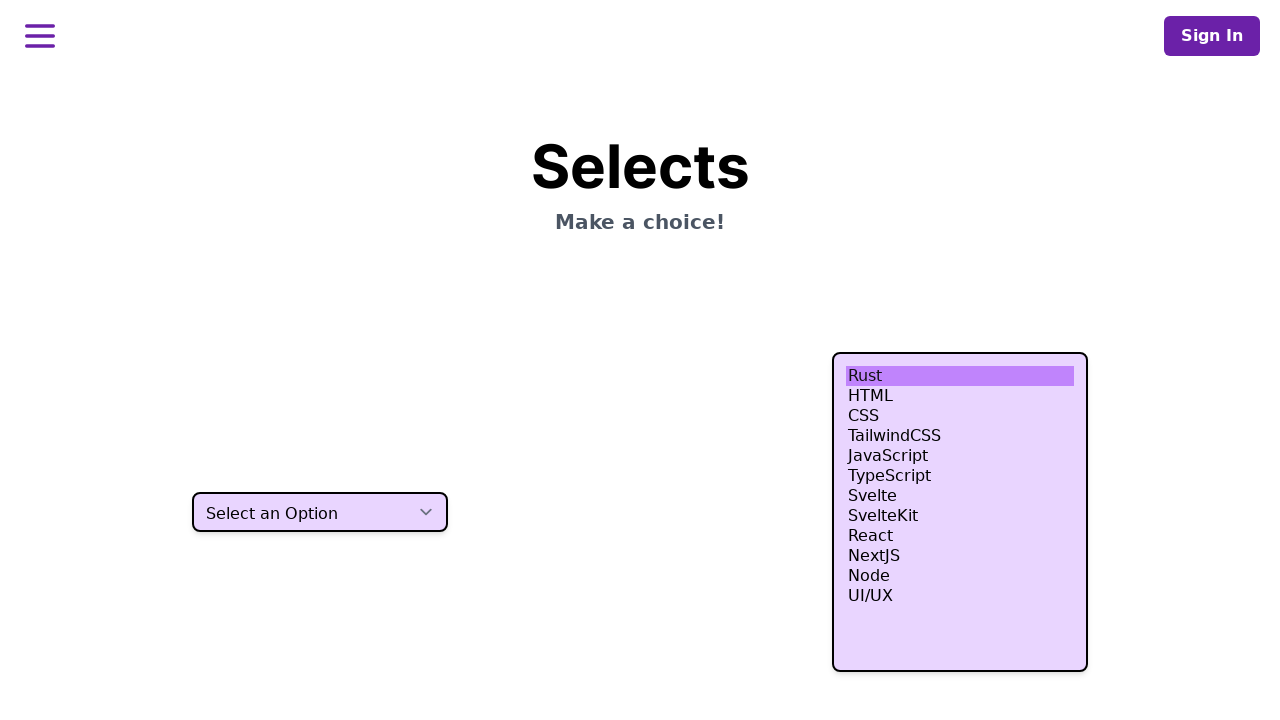

Selected 'HTML' option by visible text on select.h-80
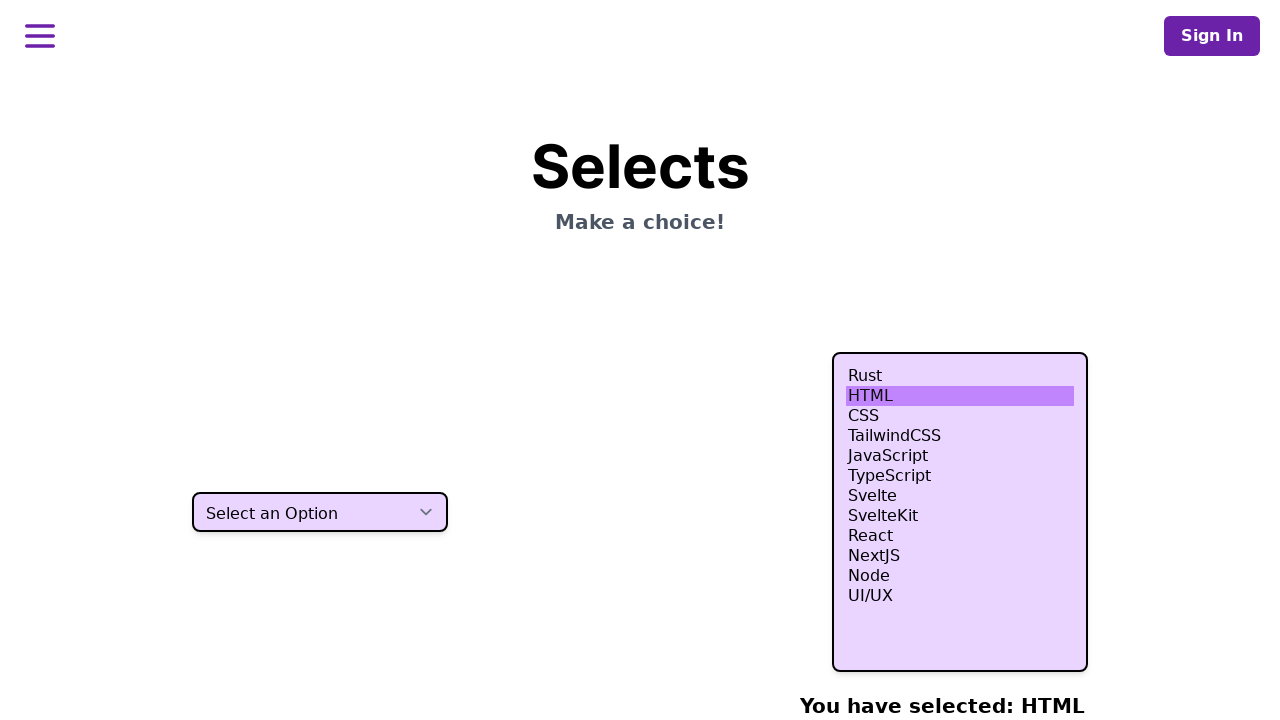

Retrieved all option elements from dropdown
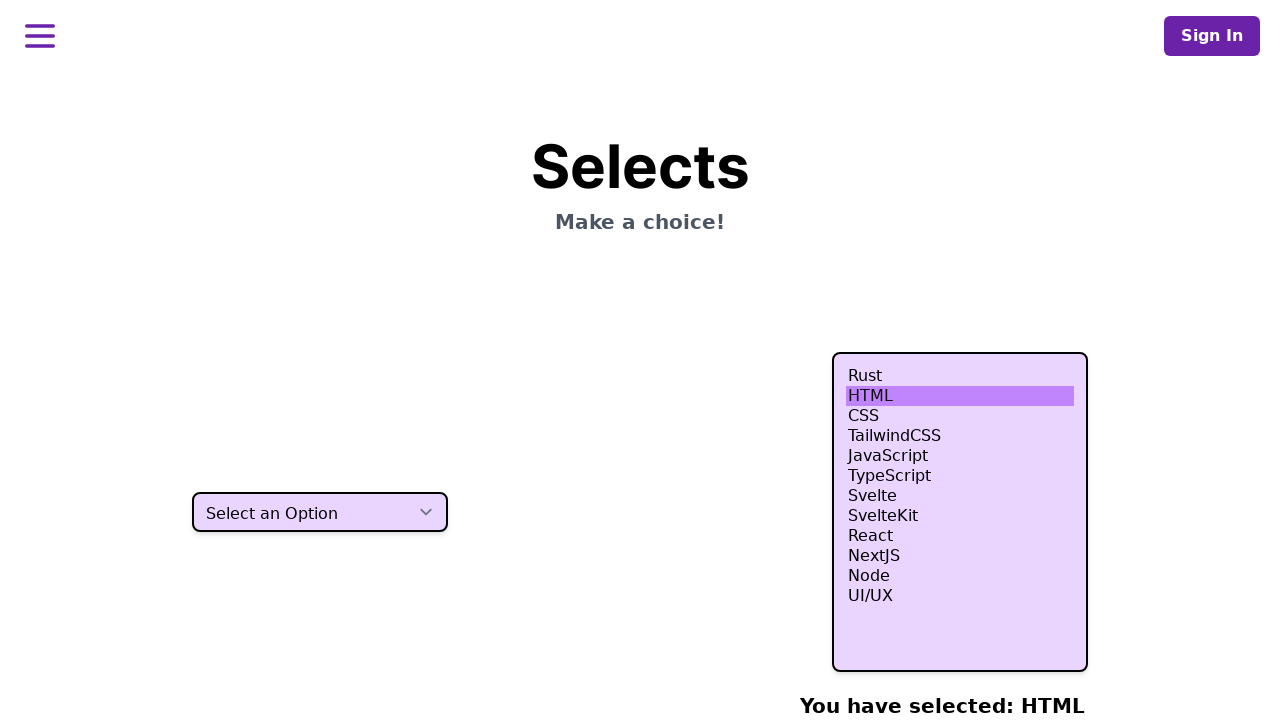

Retrieved value of option at index 3
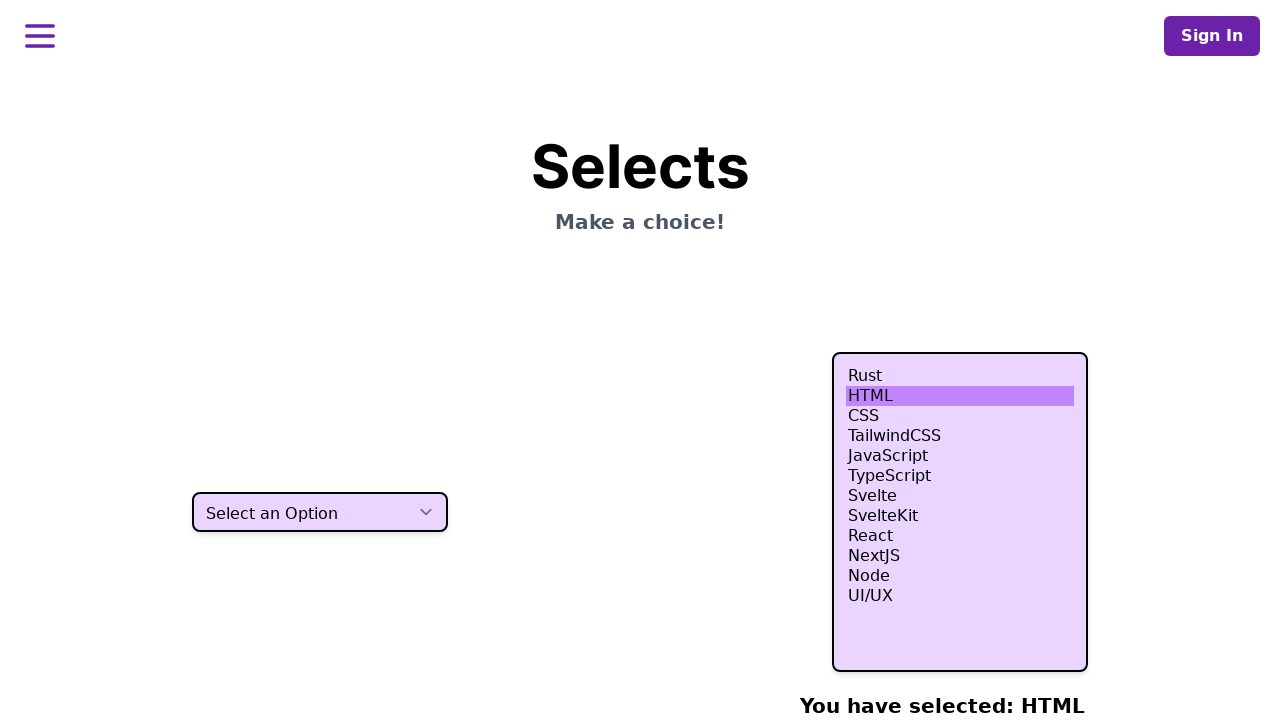

Selected option at index 3 with value 'tailwind' on select.h-80
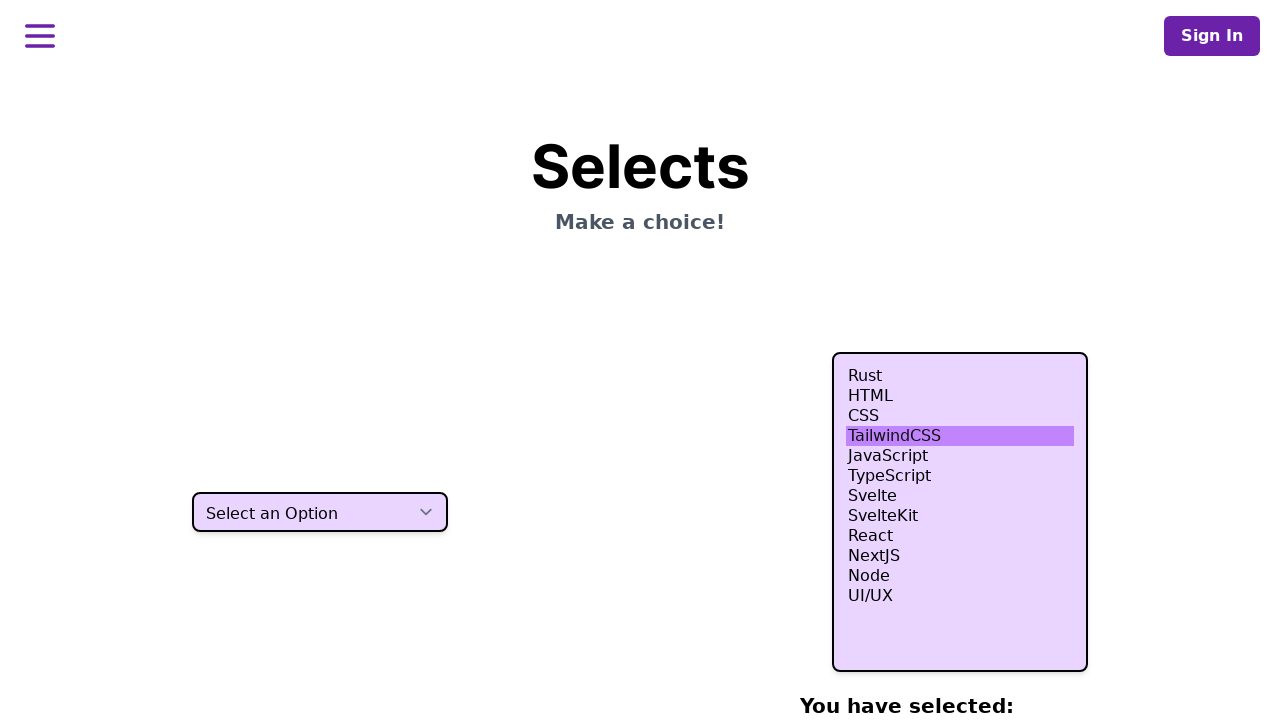

Retrieved value of option at index 4
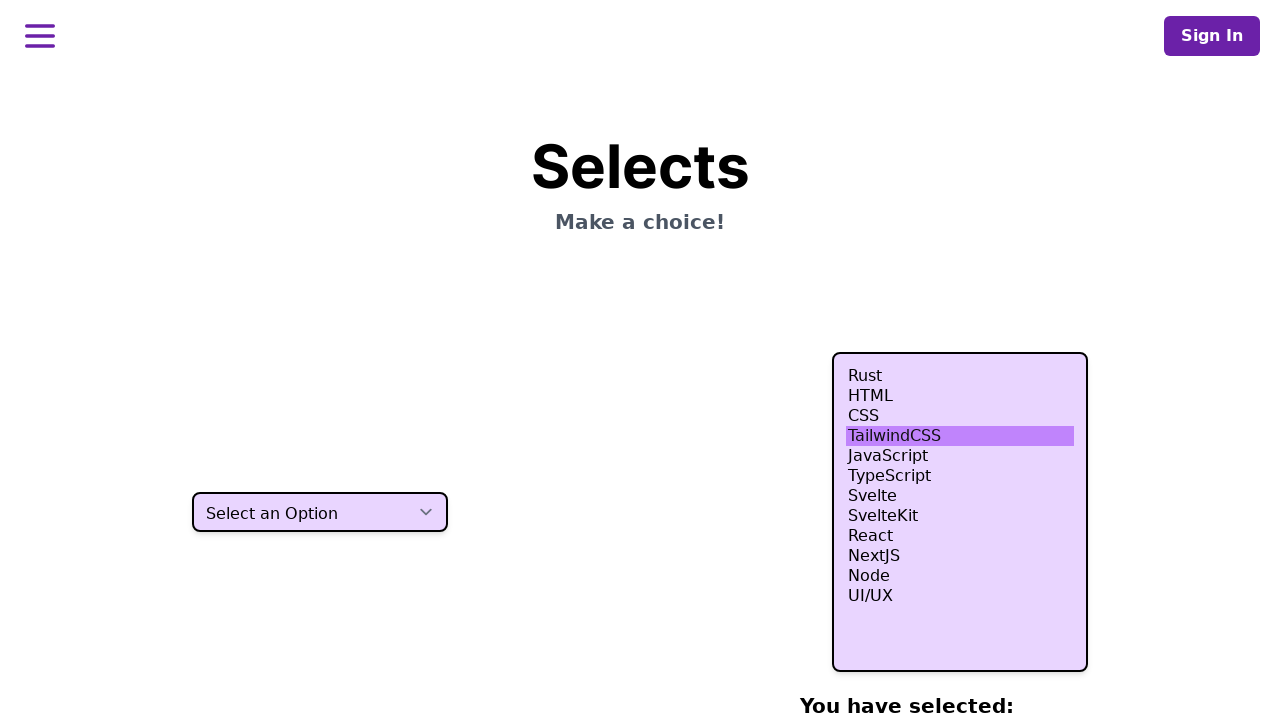

Selected option at index 4 with value 'javascript' on select.h-80
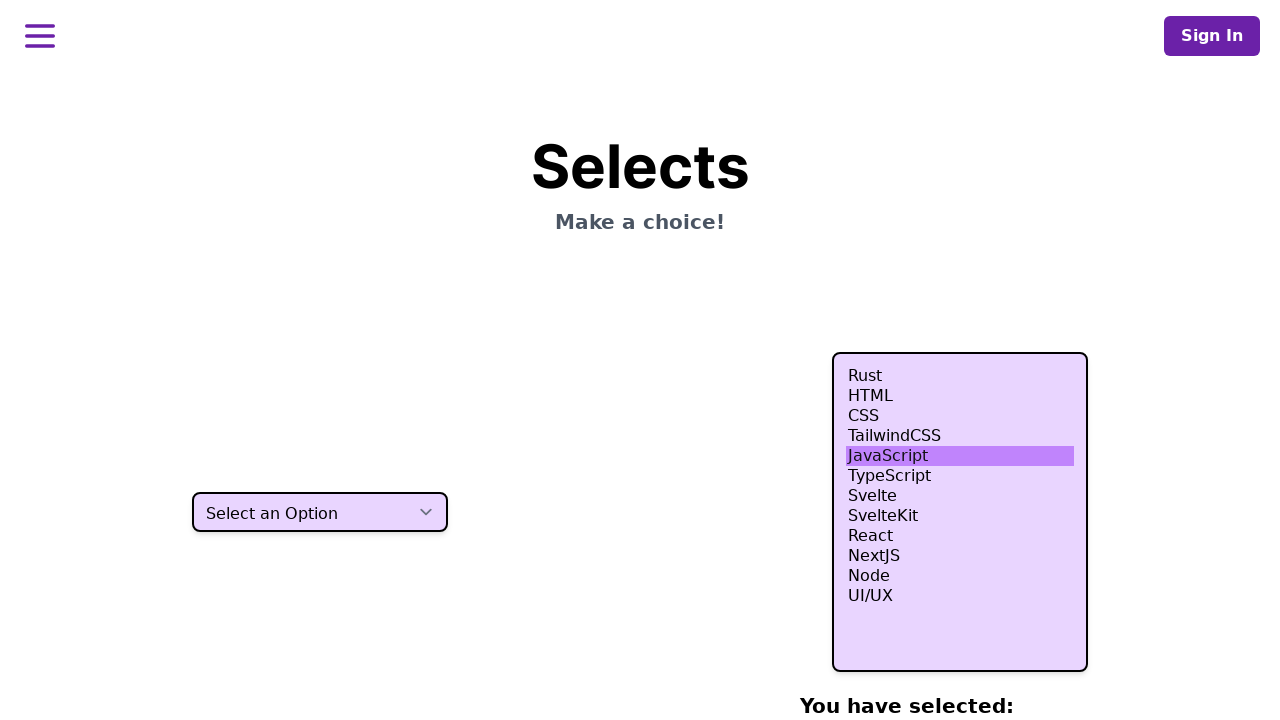

Retrieved value of option at index 5
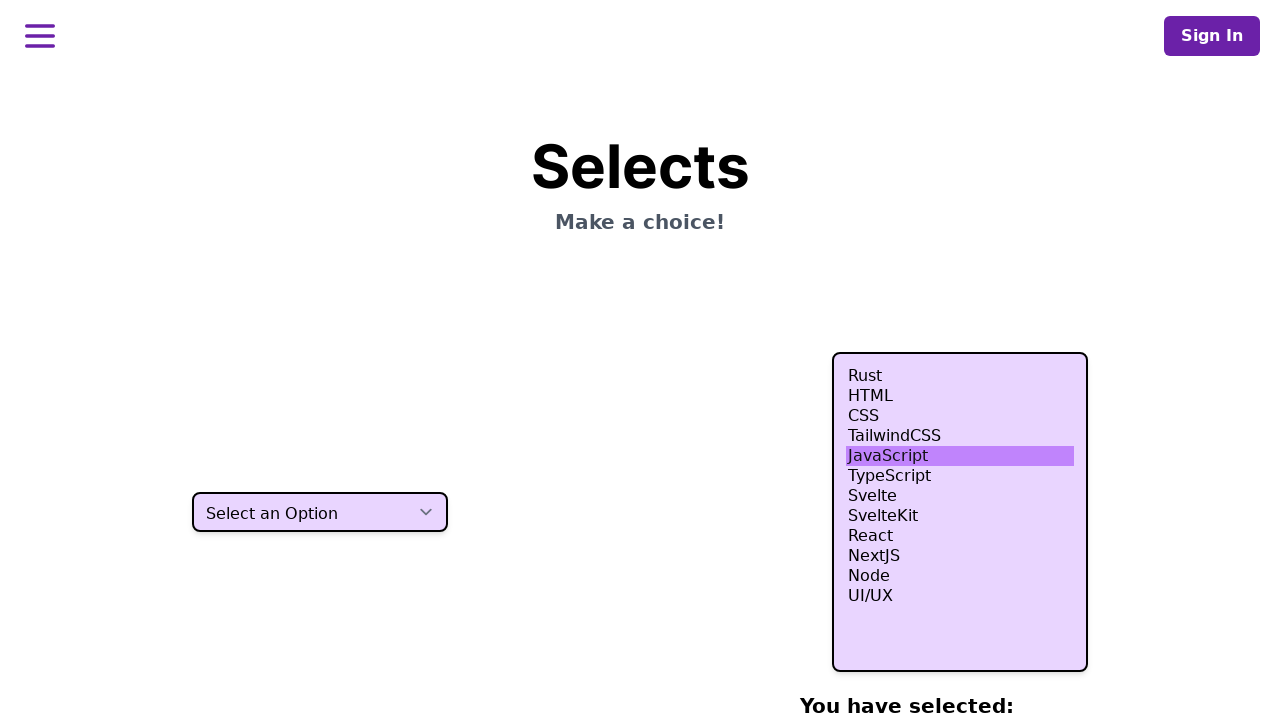

Selected option at index 5 with value 'typescript' on select.h-80
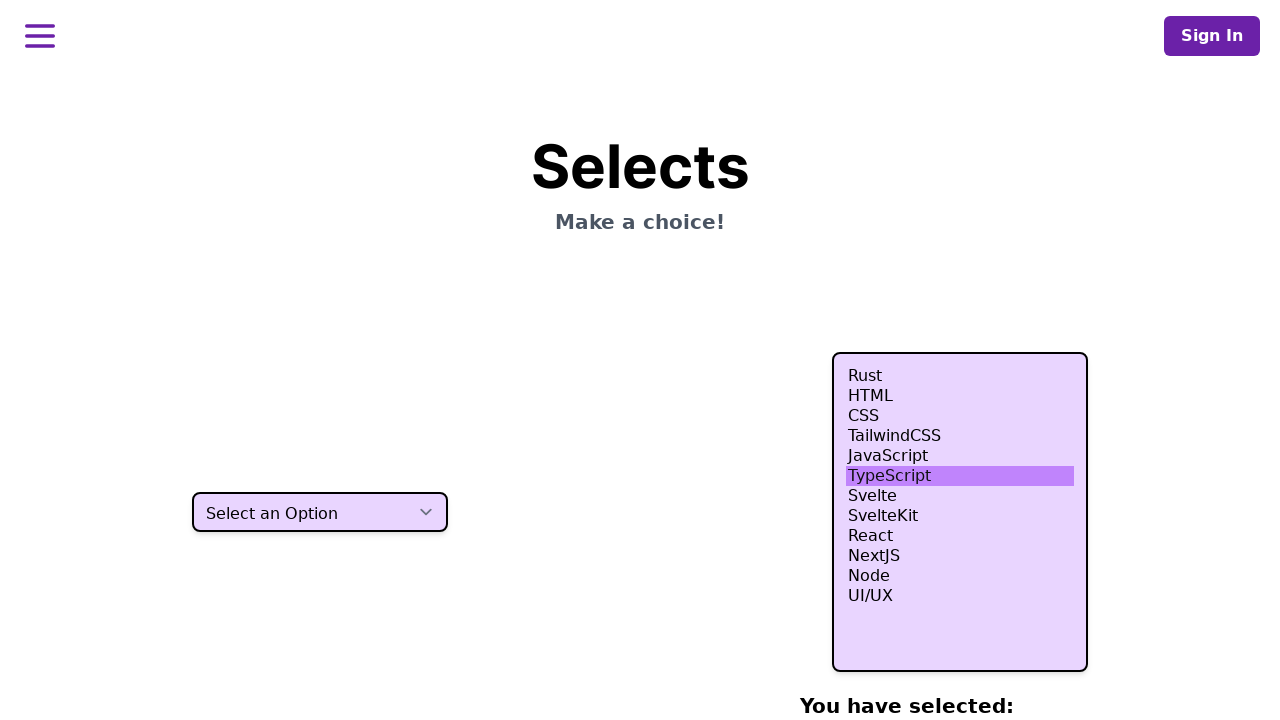

Selected 'nodejs' option by value on select.h-80
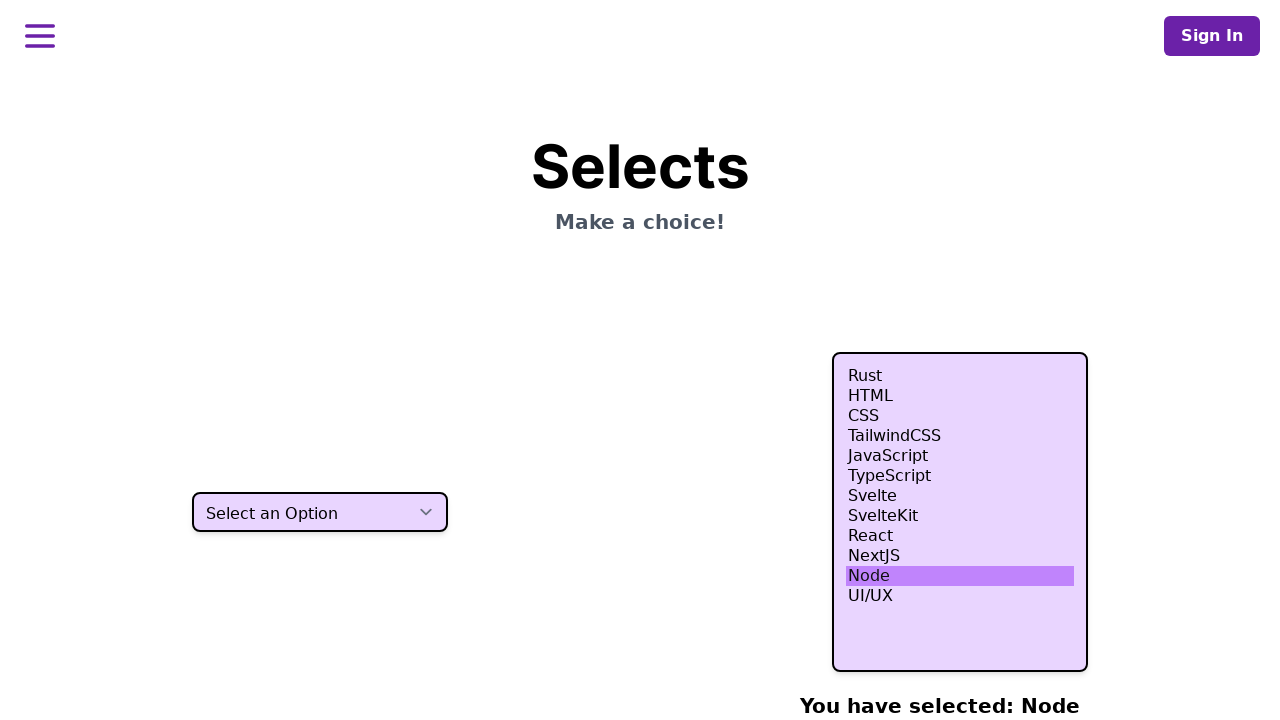

Waited 500ms for selections to be displayed
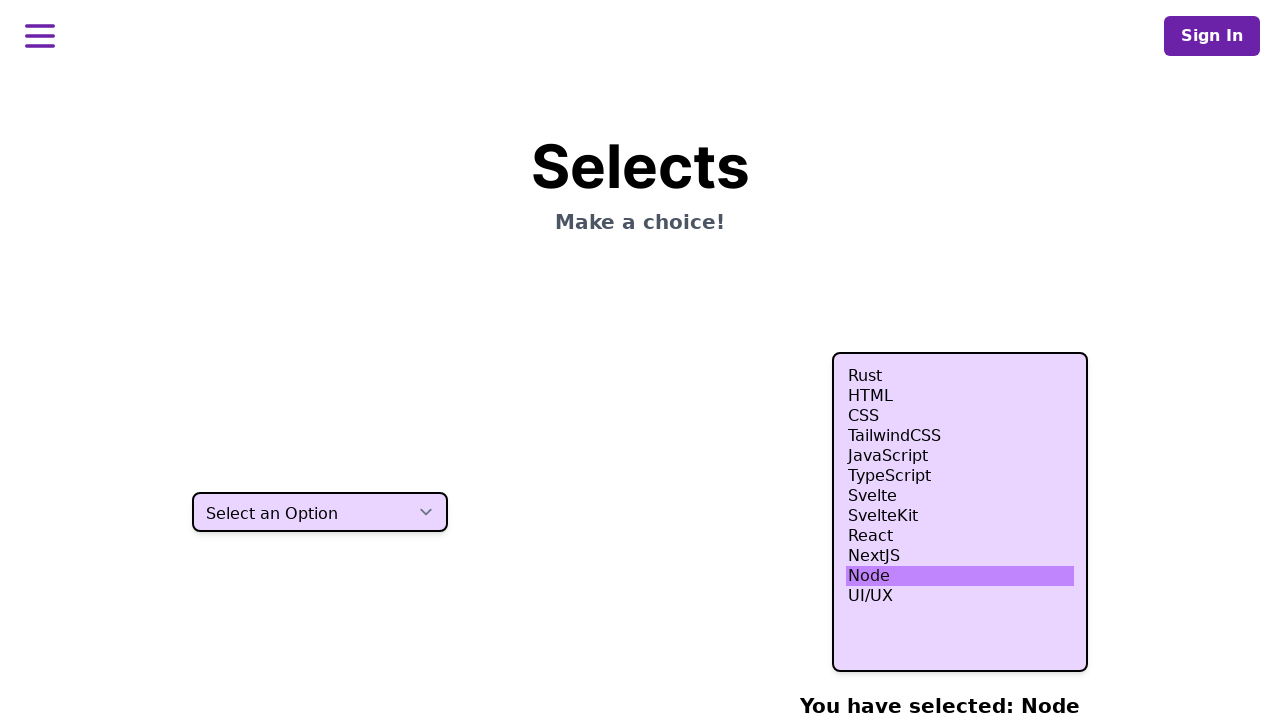

Retrieved value of option at index 4 to deselect
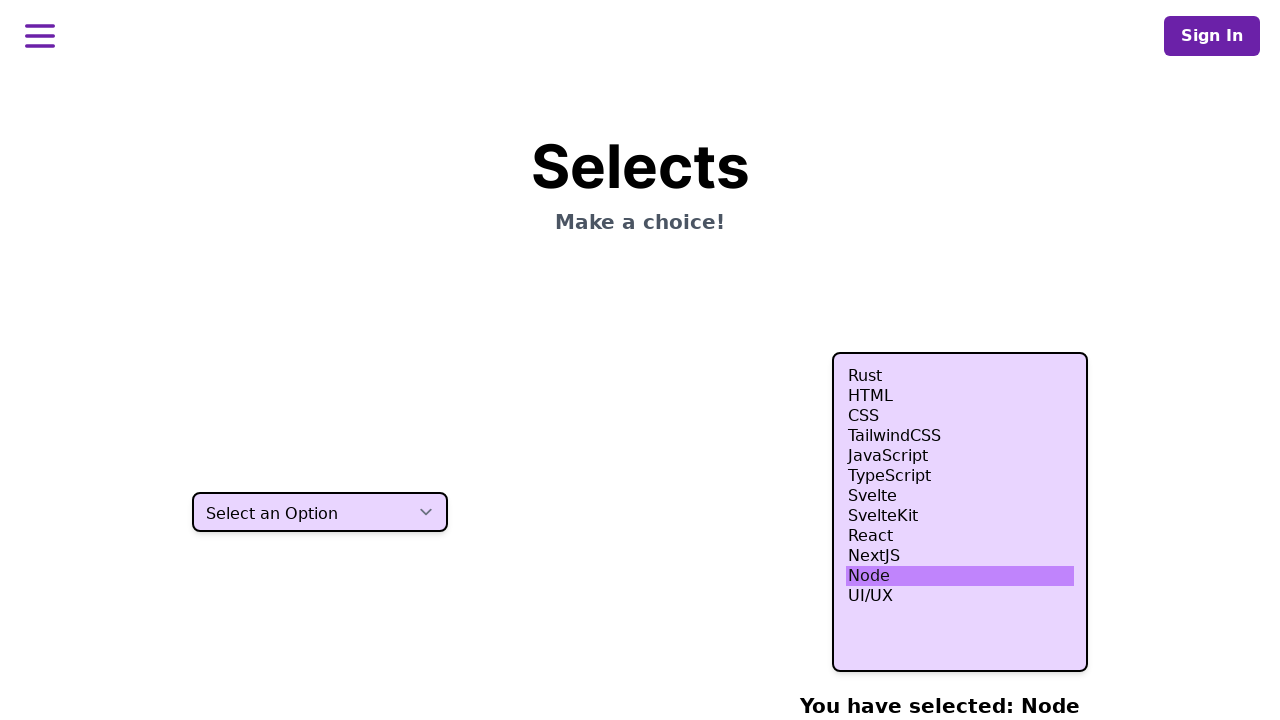

Built list of remaining selected values (excluding index 4): ['nodejs']
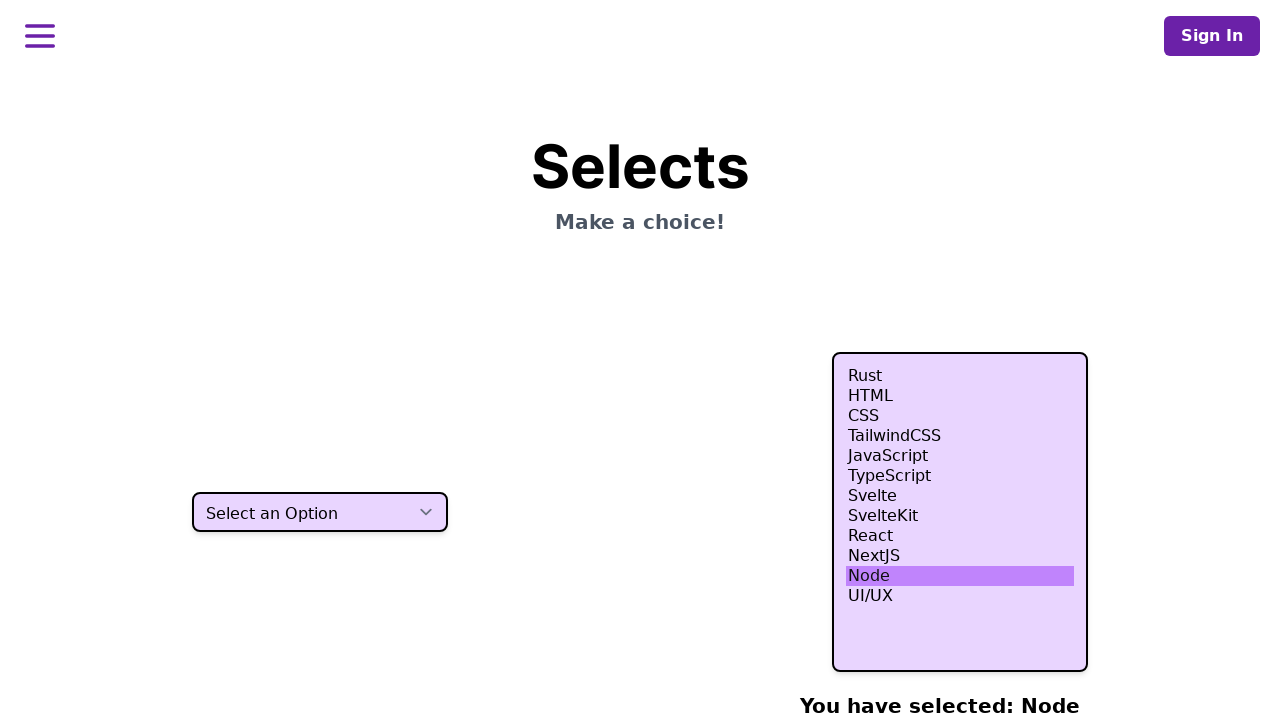

Reselected remaining options, effectively deselecting option at index 4 on select.h-80
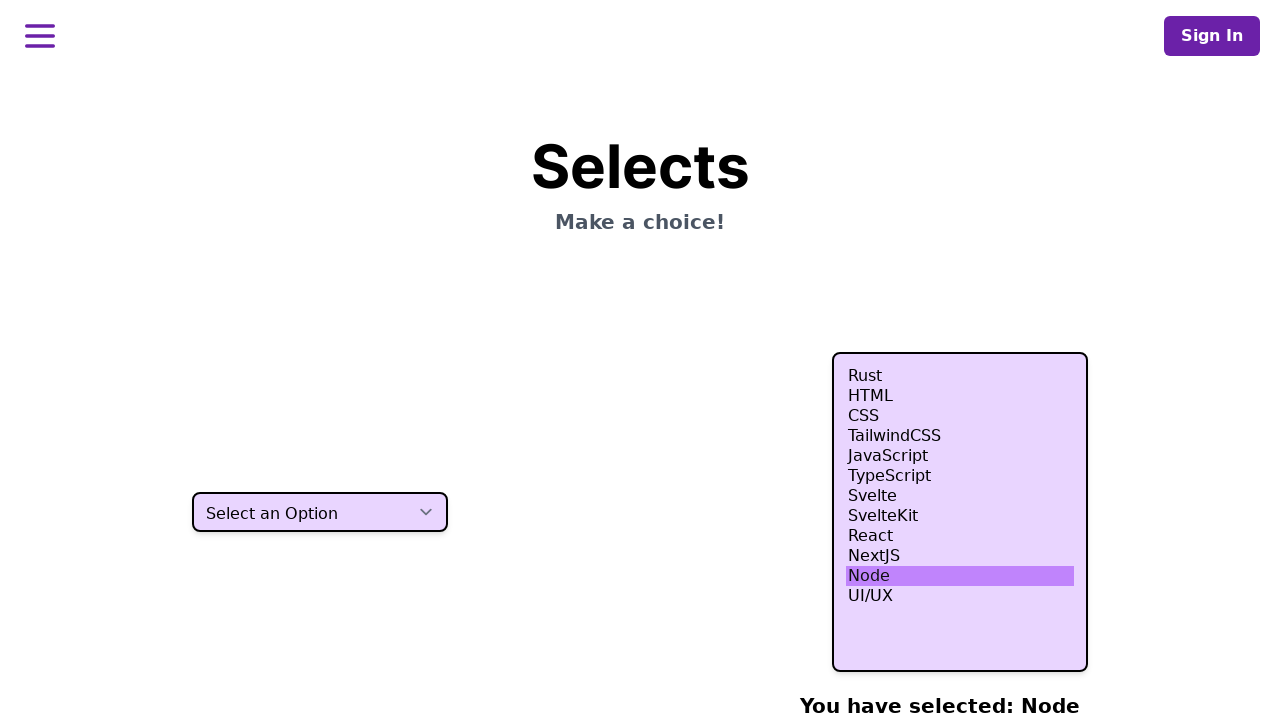

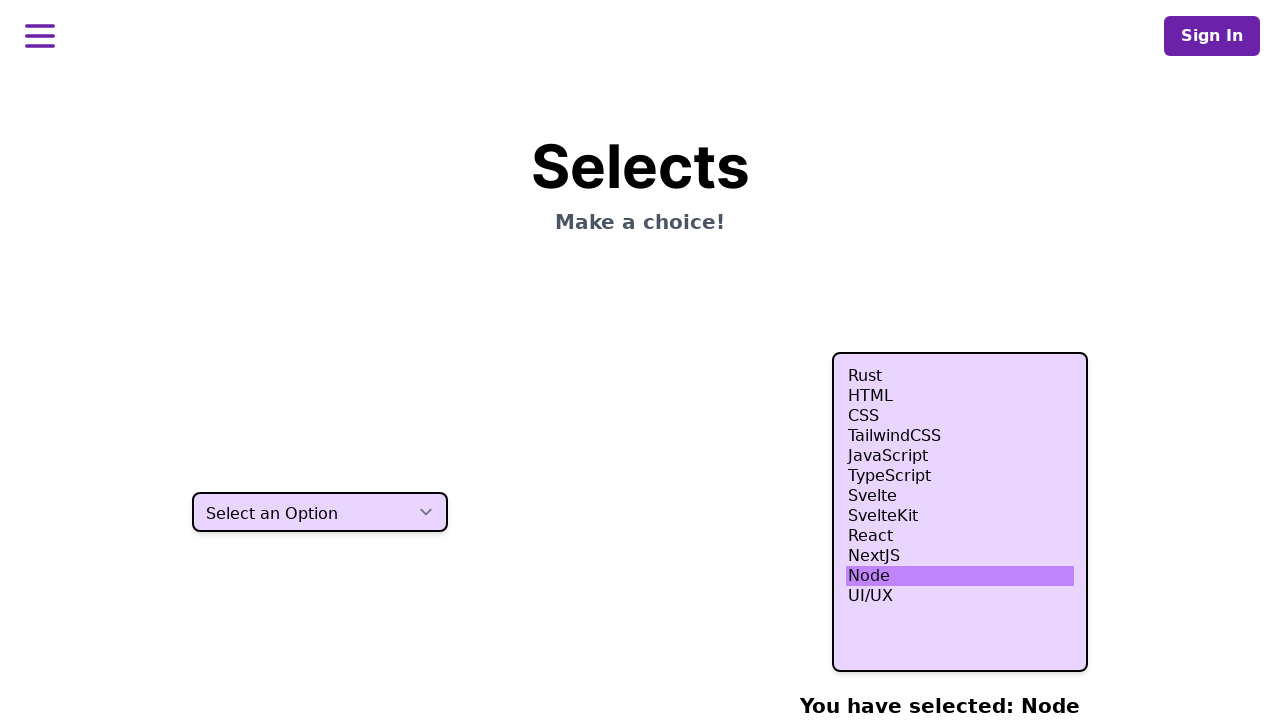